Tests deleting a todo task by creating three items and removing one of them

Starting URL: https://todomvc.com/examples/react/dist/#/

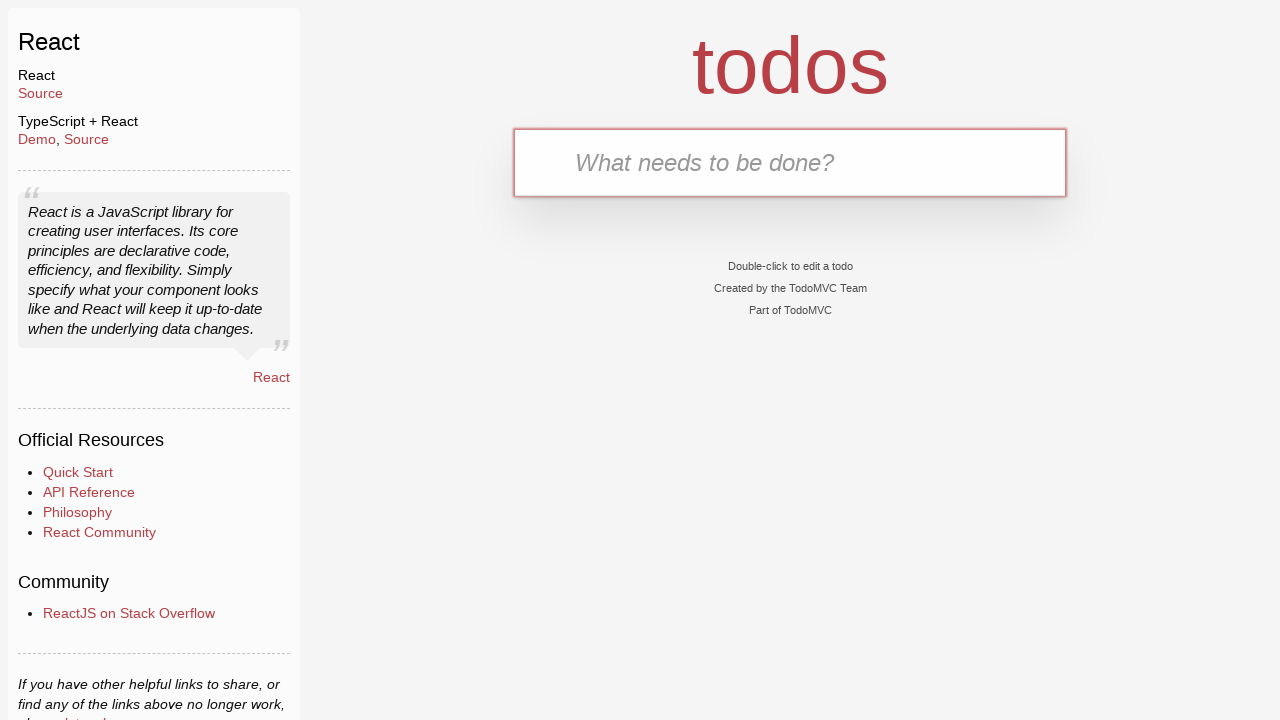

Filled new todo input with 'Buy milk' on .new-todo
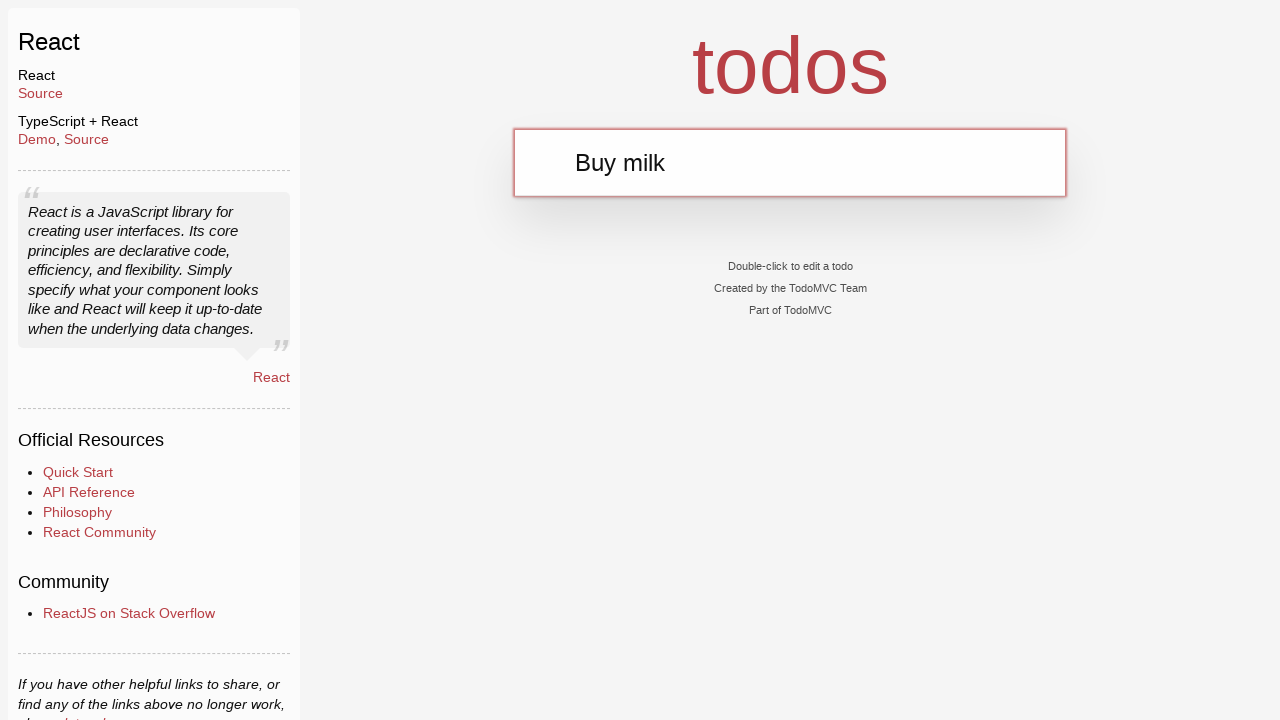

Pressed Enter to create first todo item 'Buy milk' on .new-todo
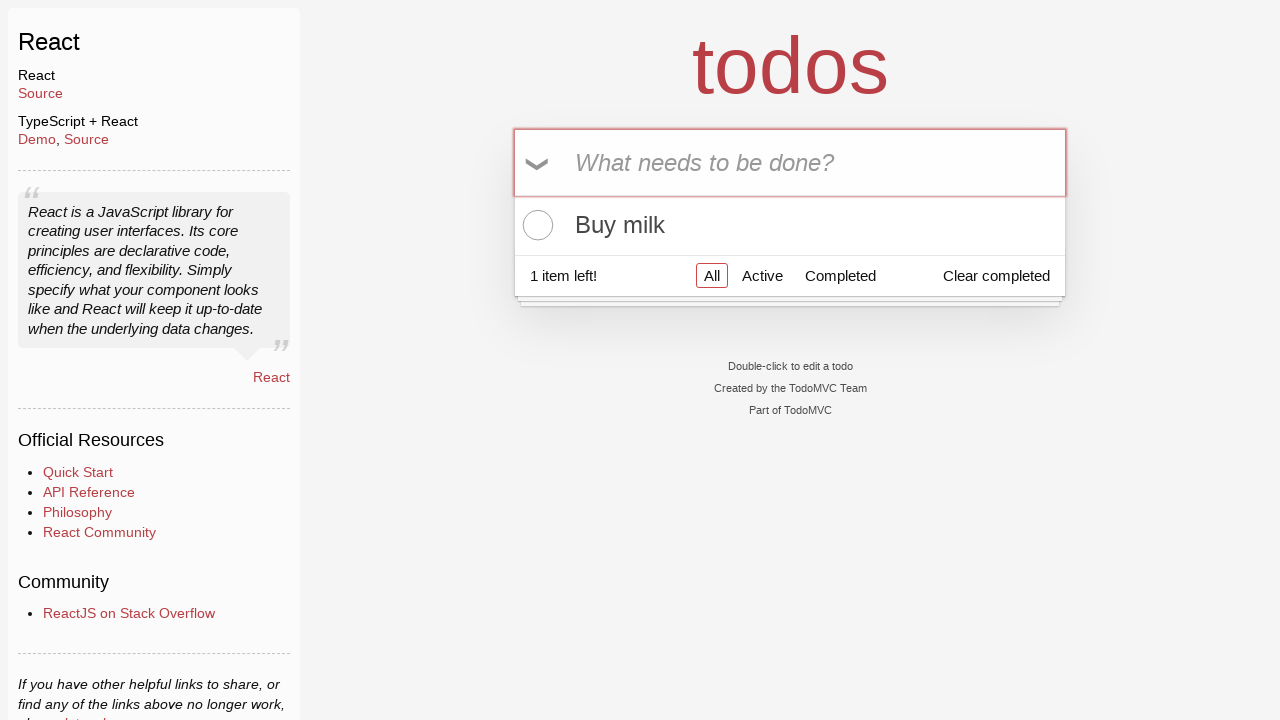

Filled new todo input with 'Buy book' on .new-todo
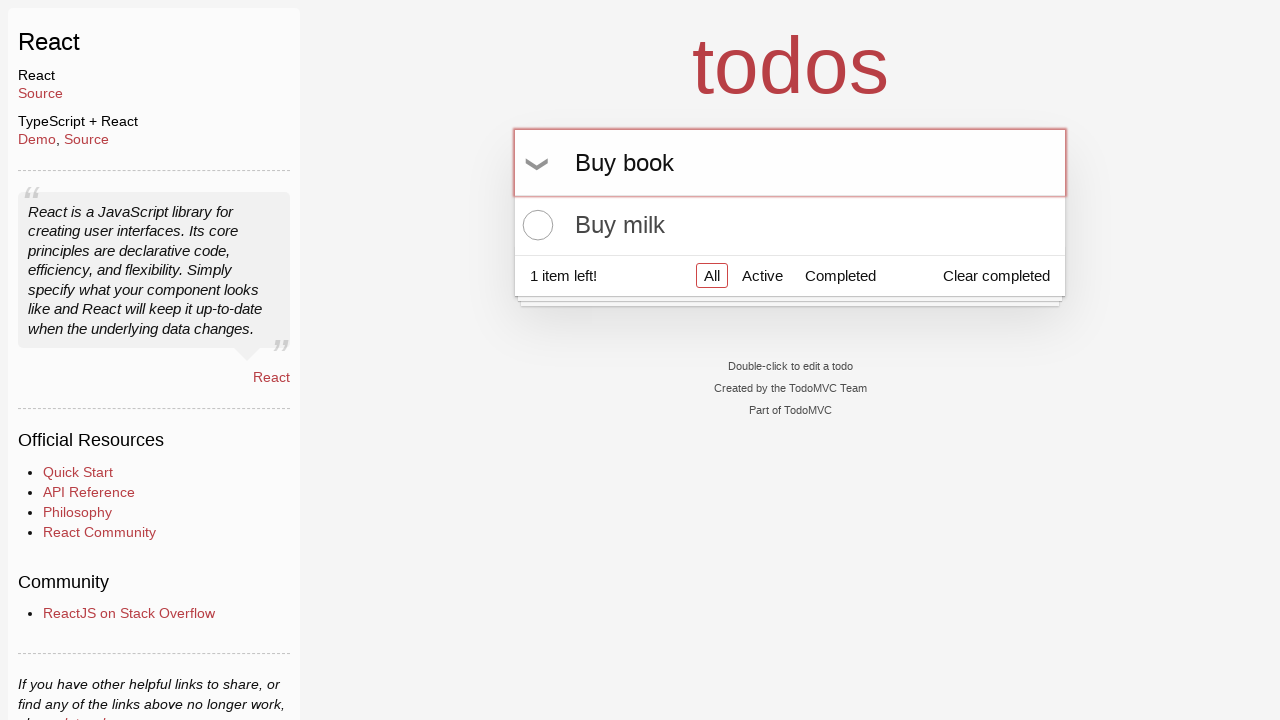

Pressed Enter to create second todo item 'Buy book' on .new-todo
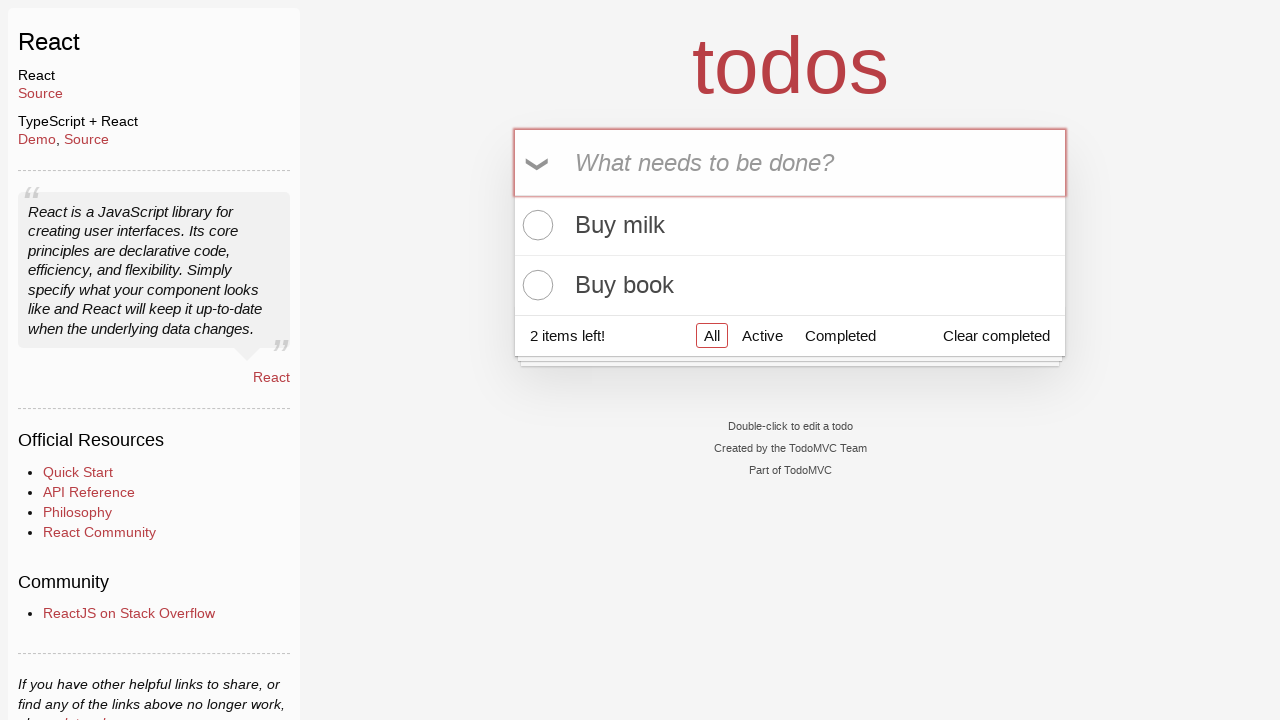

Filled new todo input with 'Buy food' on .new-todo
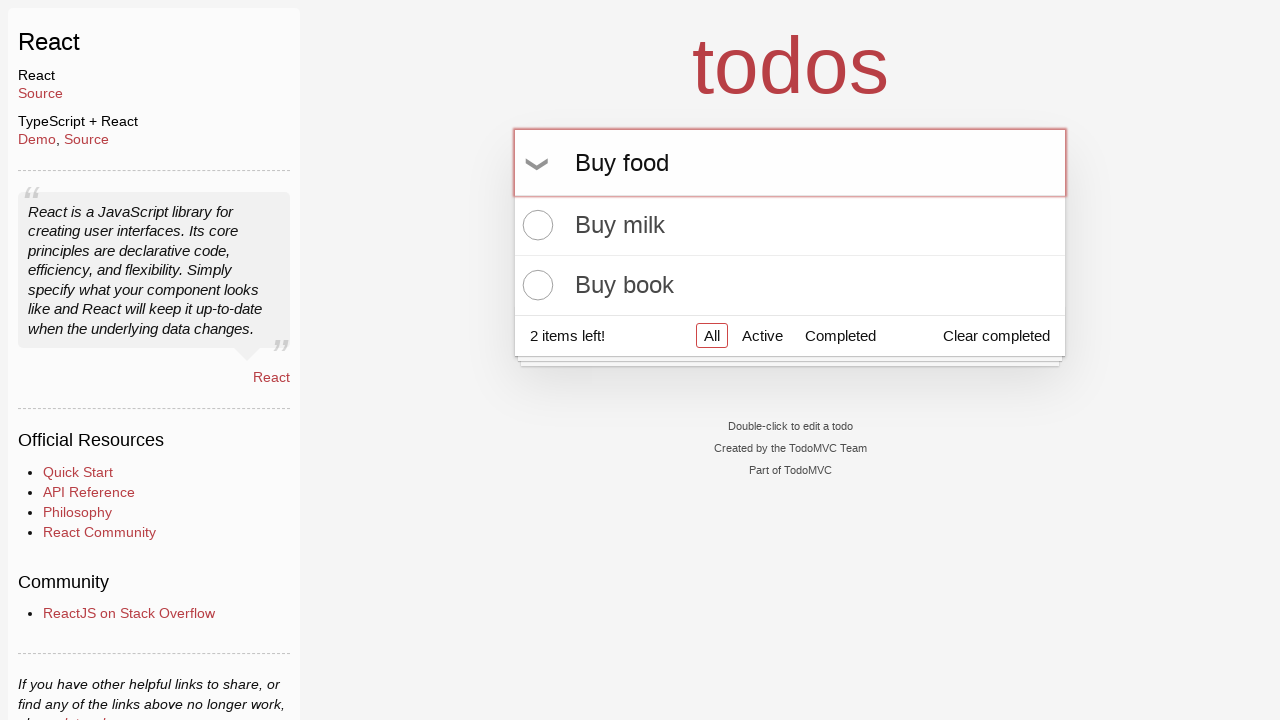

Pressed Enter to create third todo item 'Buy food' on .new-todo
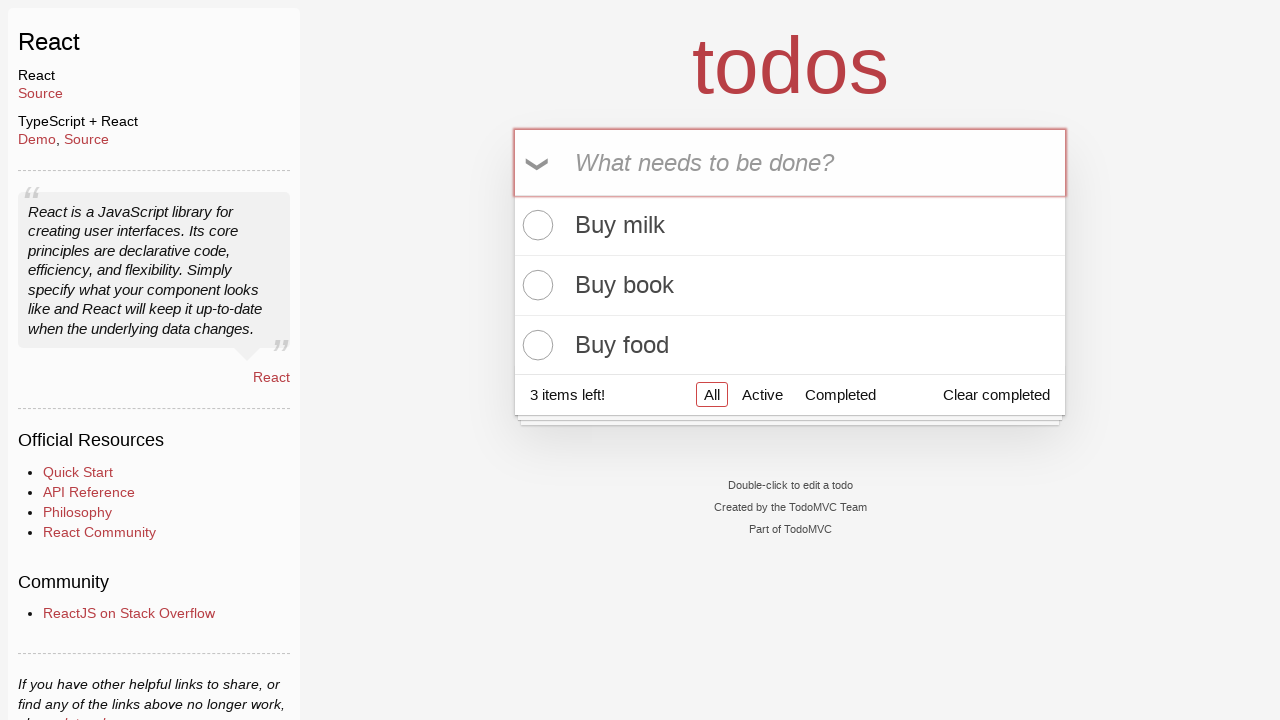

Hovered over 'Buy book' todo item to reveal delete button at (790, 286) on li:has-text('Buy book')
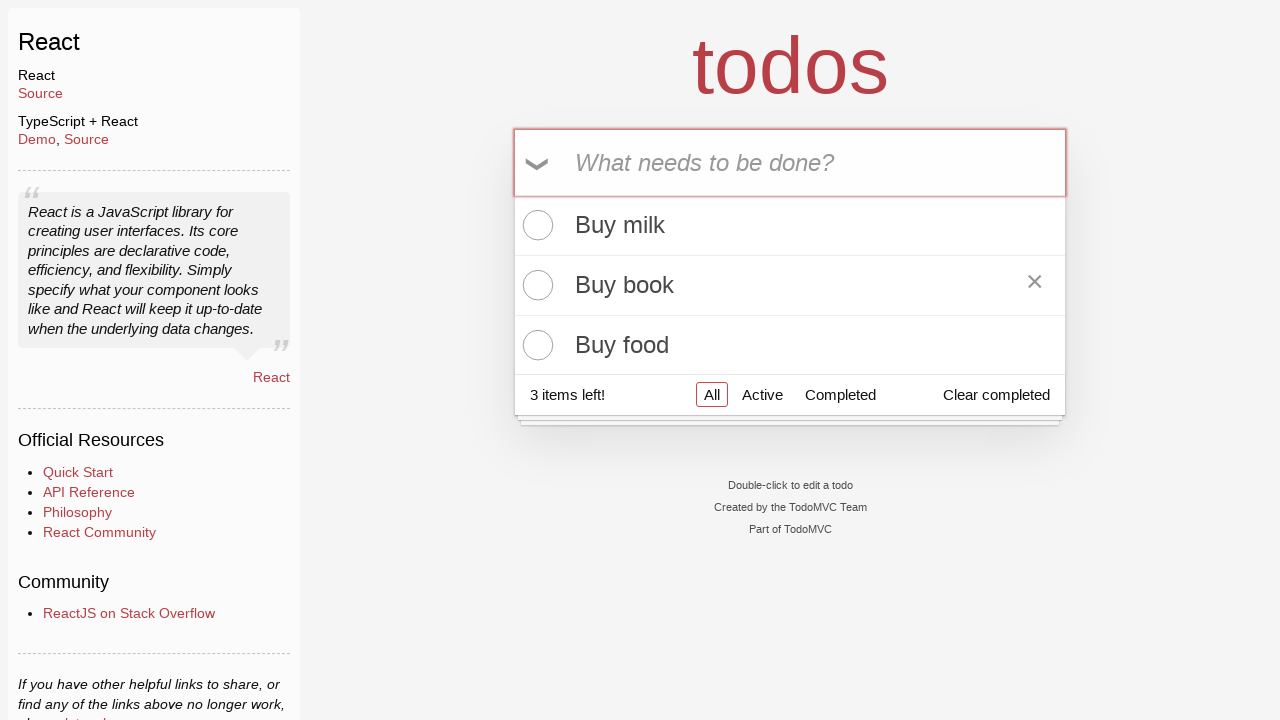

Clicked delete button to remove 'Buy book' todo item at (1035, 285) on li:has-text('Buy book') .destroy
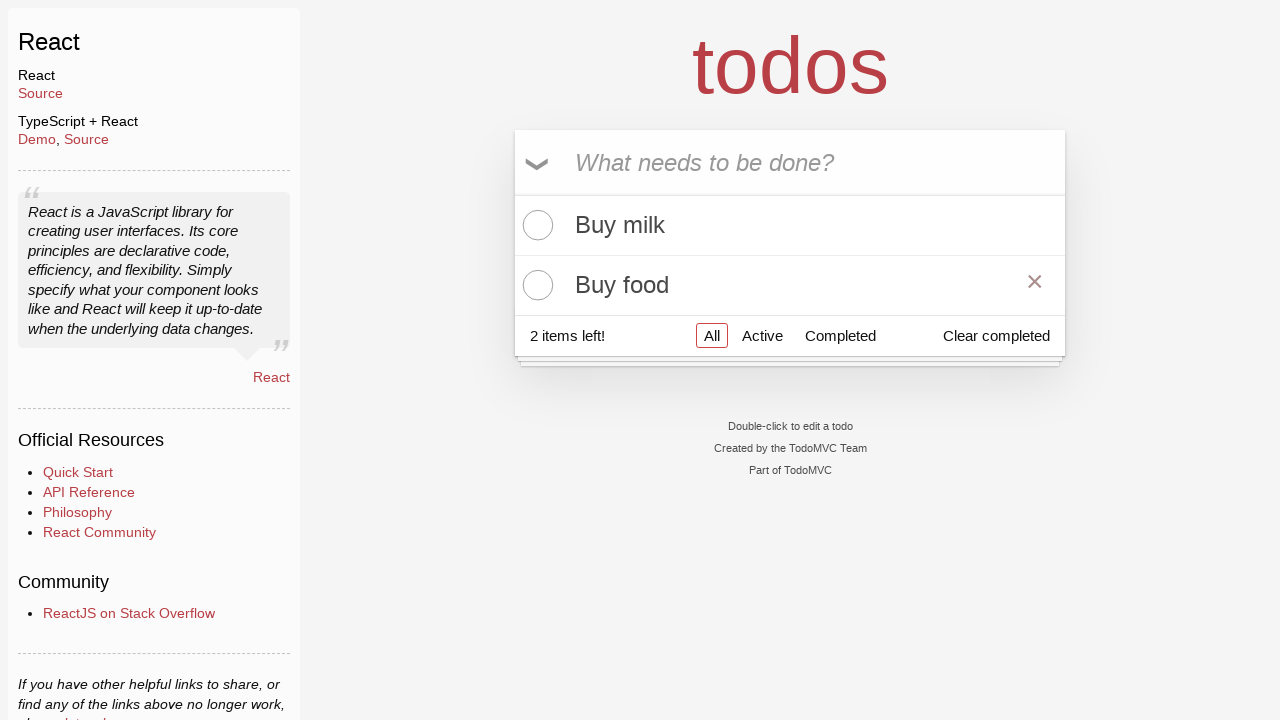

Confirmed 'Buy book' todo item was deleted from the list
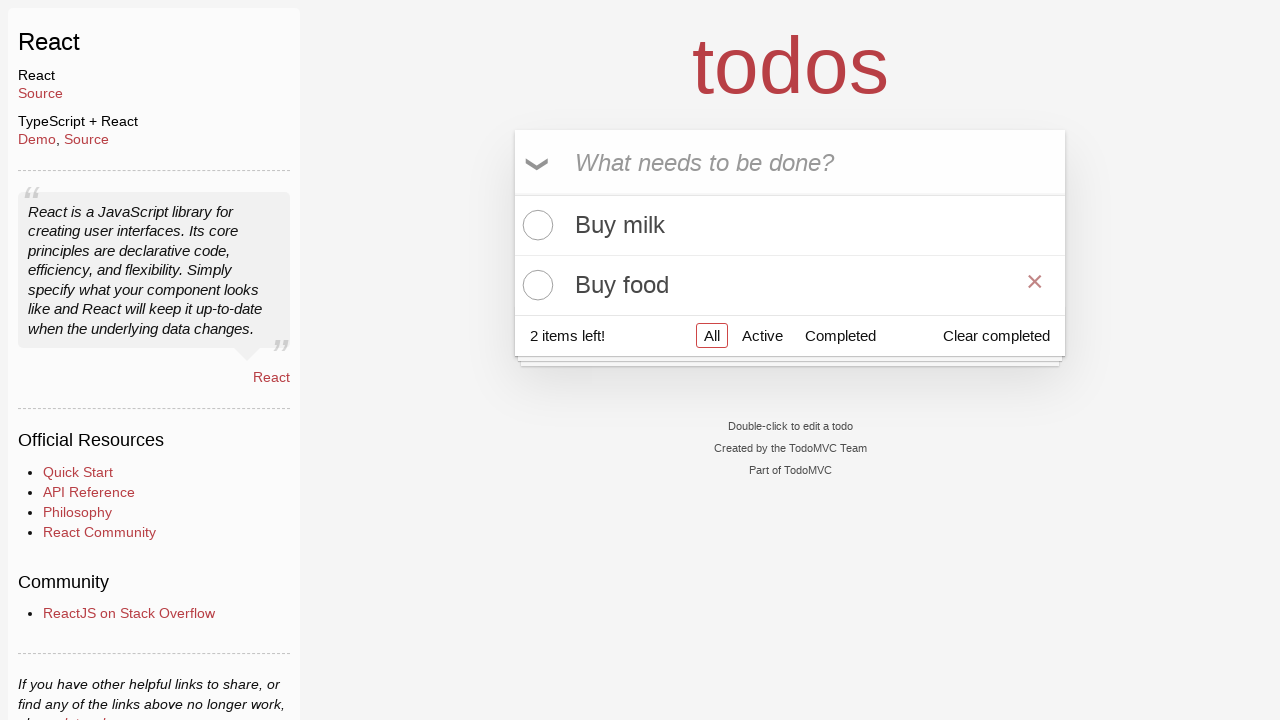

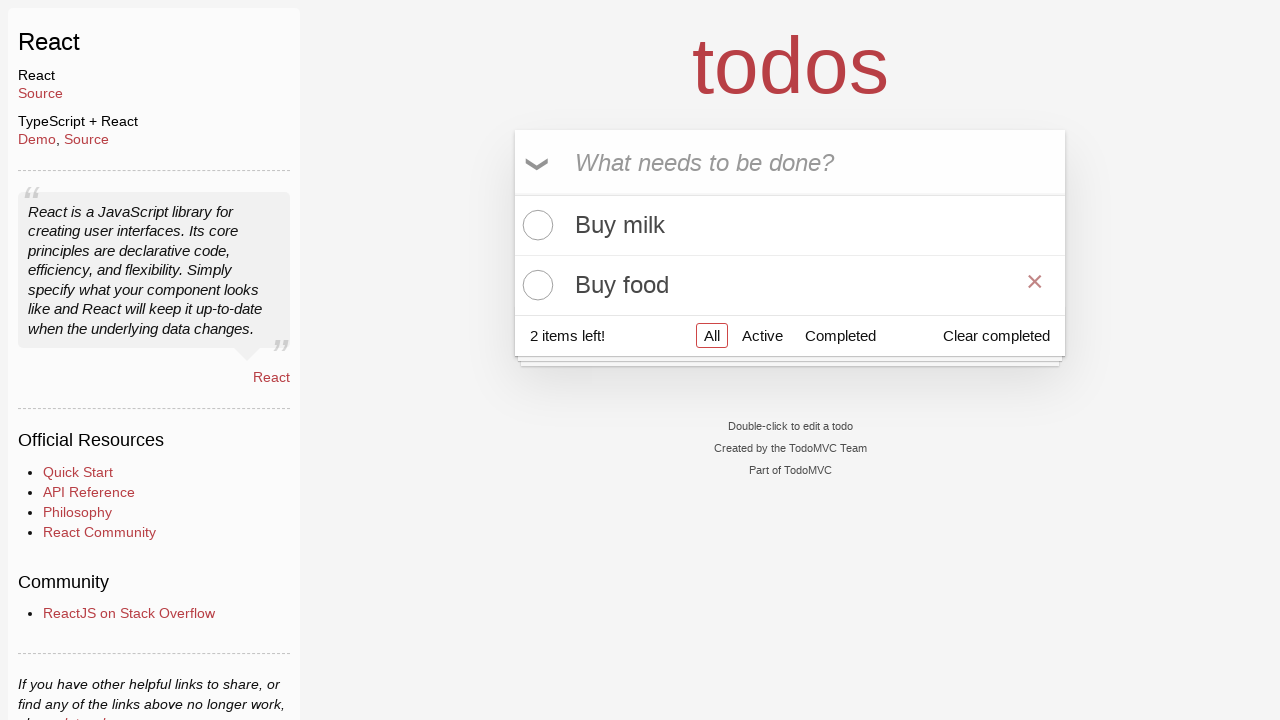